Tests that other controls are hidden when editing a todo item

Starting URL: https://demo.playwright.dev/todomvc

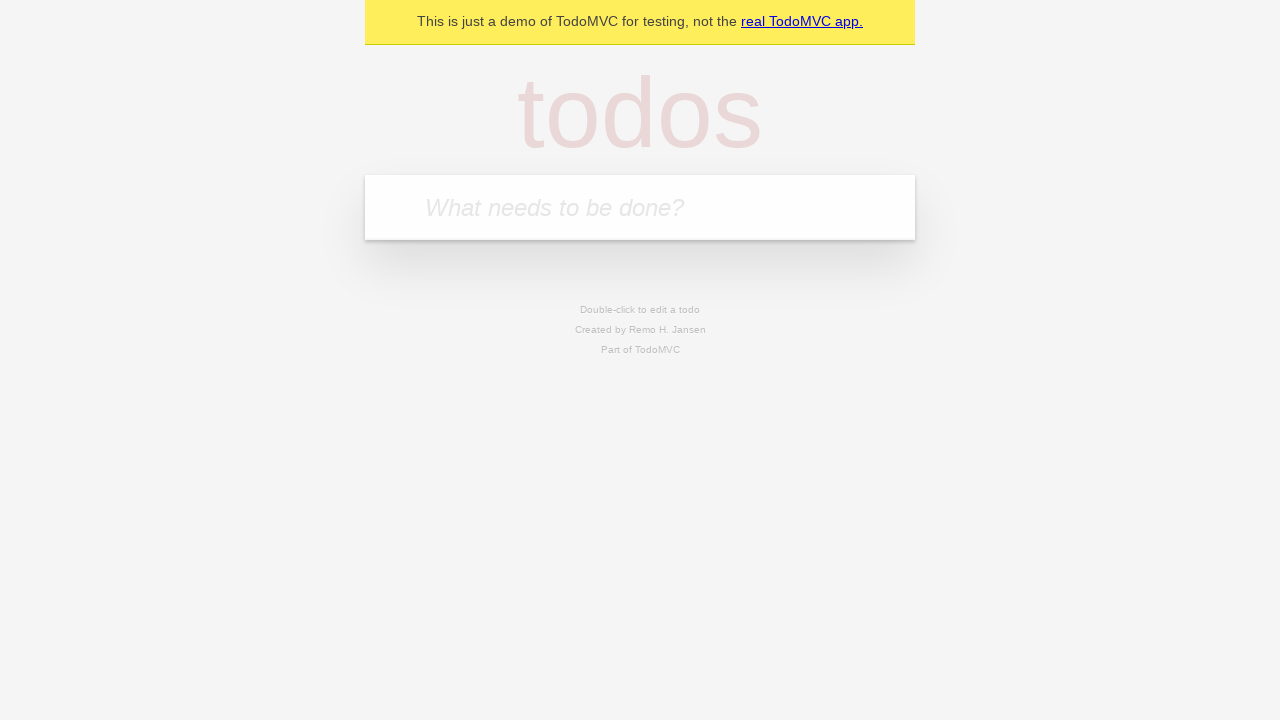

Filled new-todo field with 'buy some cheese' on .new-todo
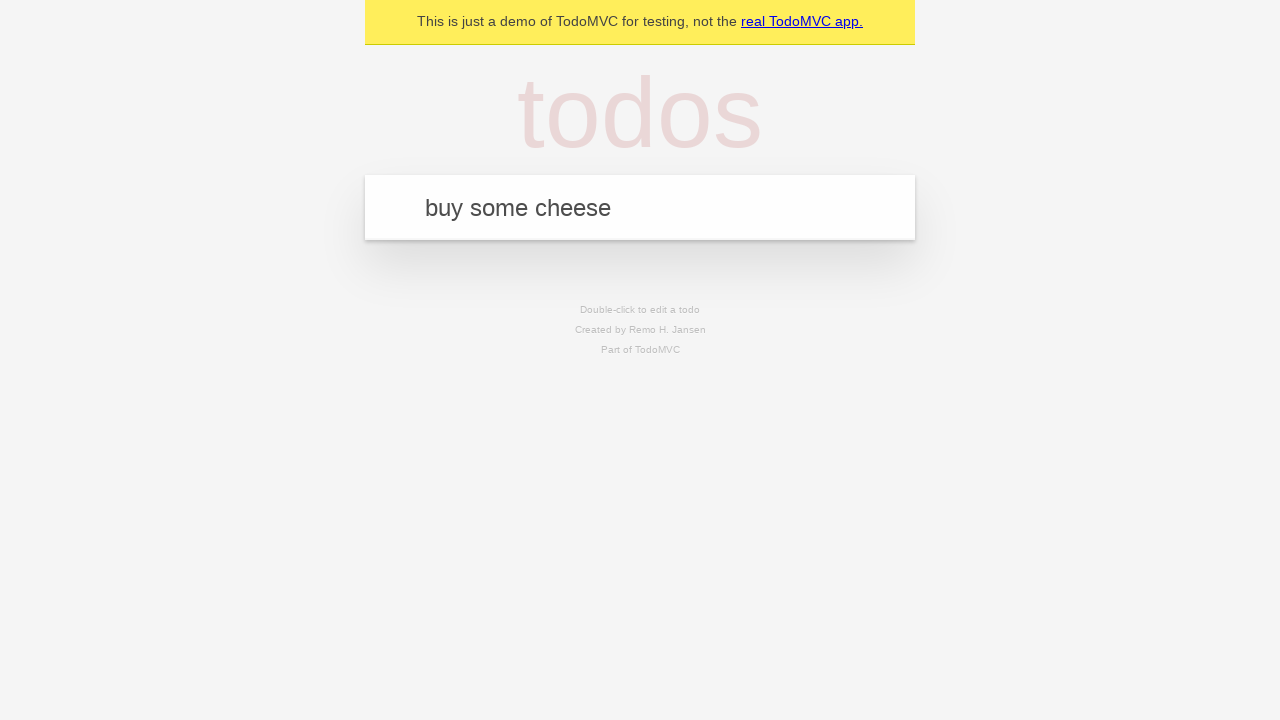

Pressed Enter to add first todo item on .new-todo
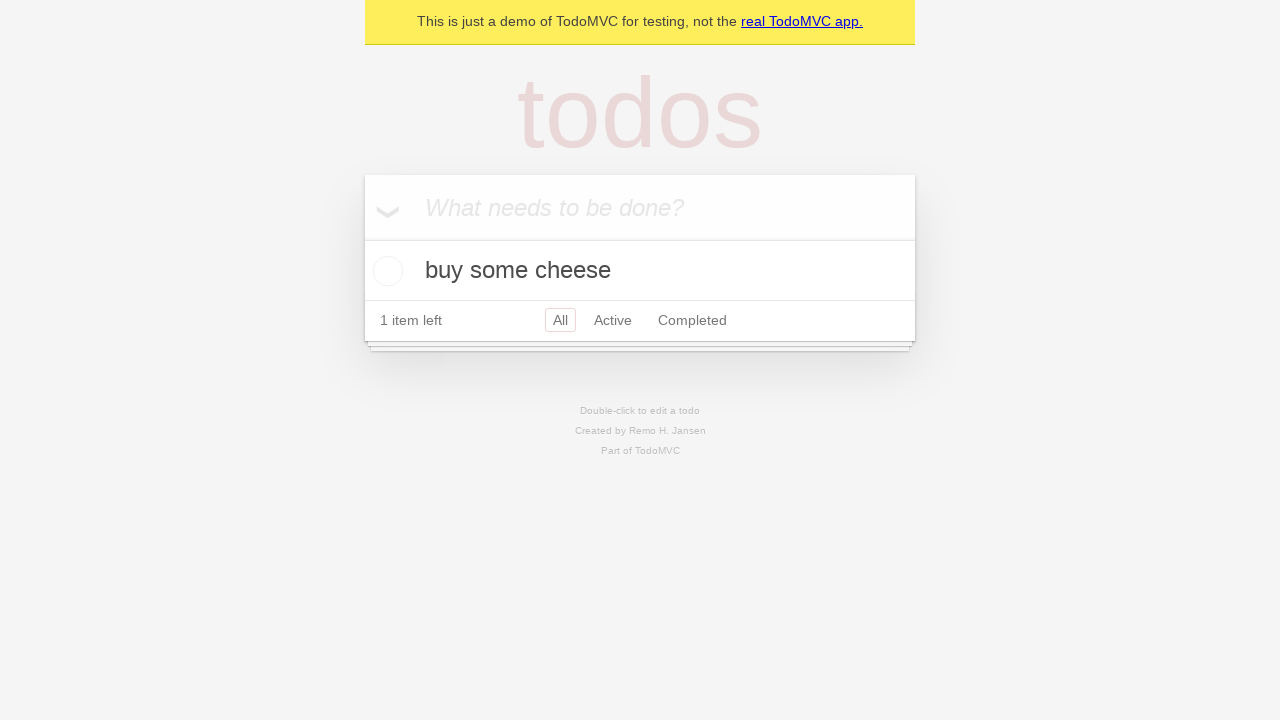

Filled new-todo field with 'feed the cat' on .new-todo
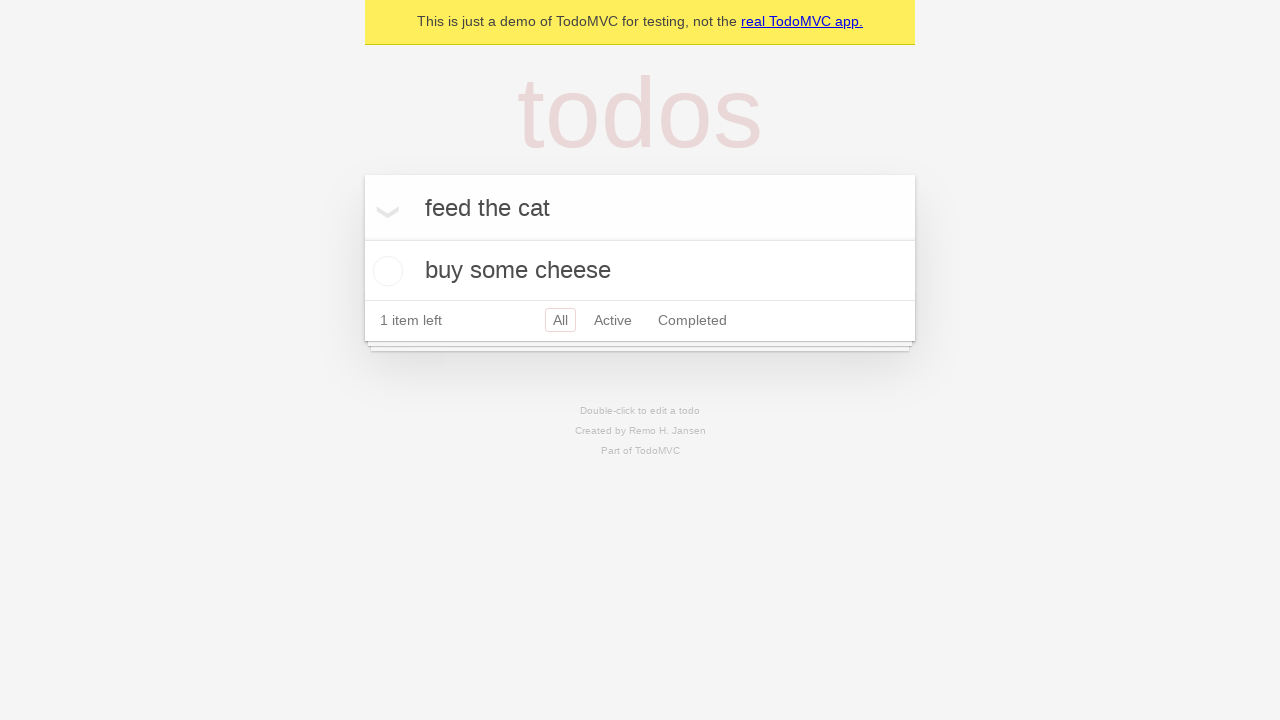

Pressed Enter to add second todo item on .new-todo
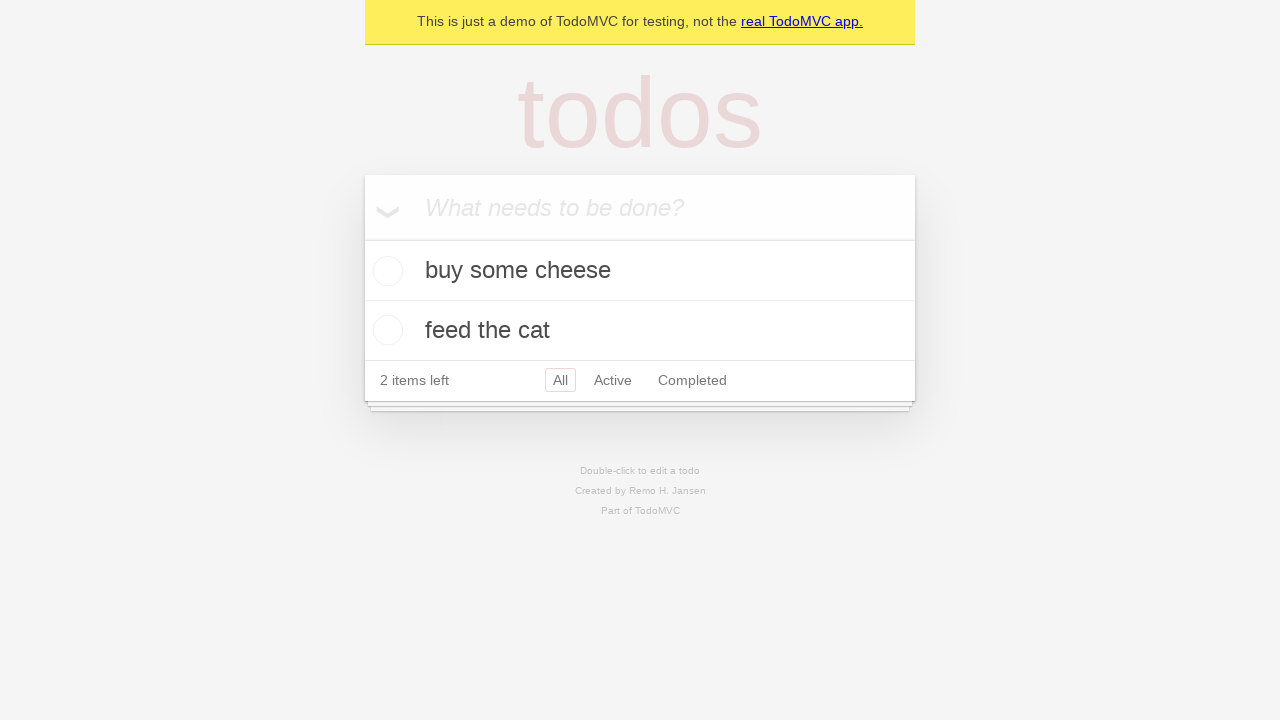

Filled new-todo field with 'book a doctors appointment' on .new-todo
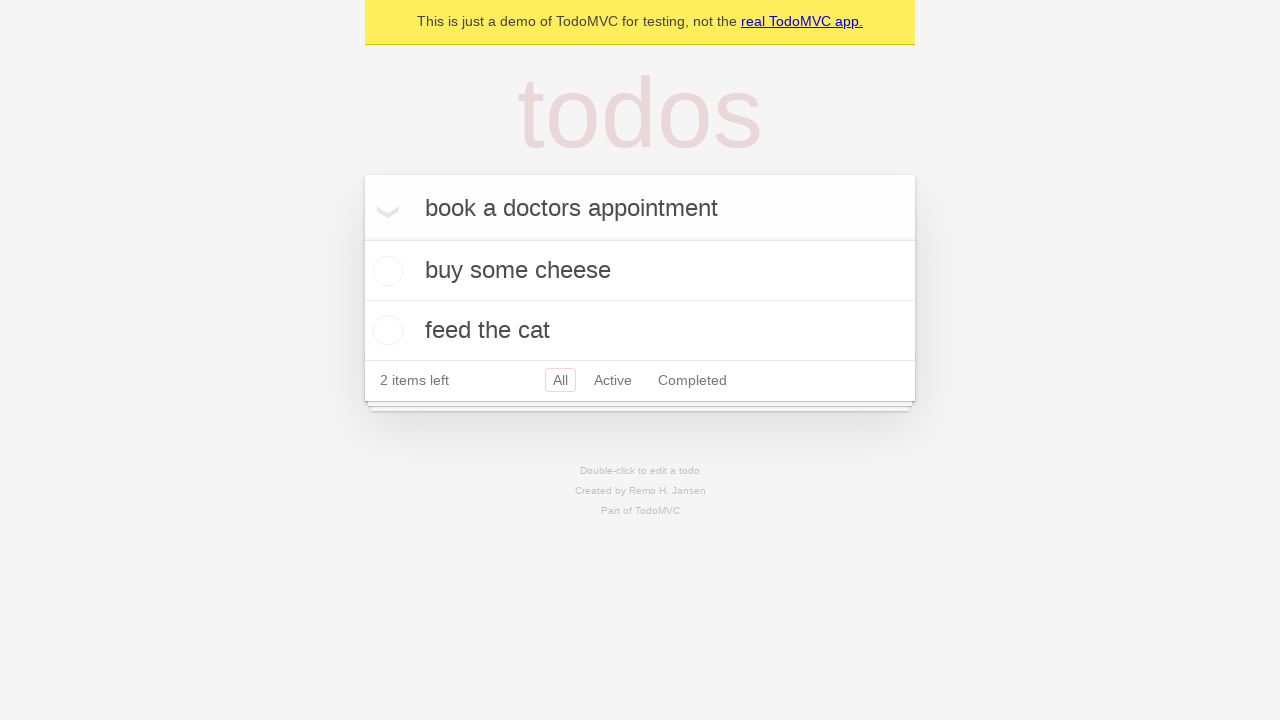

Pressed Enter to add third todo item on .new-todo
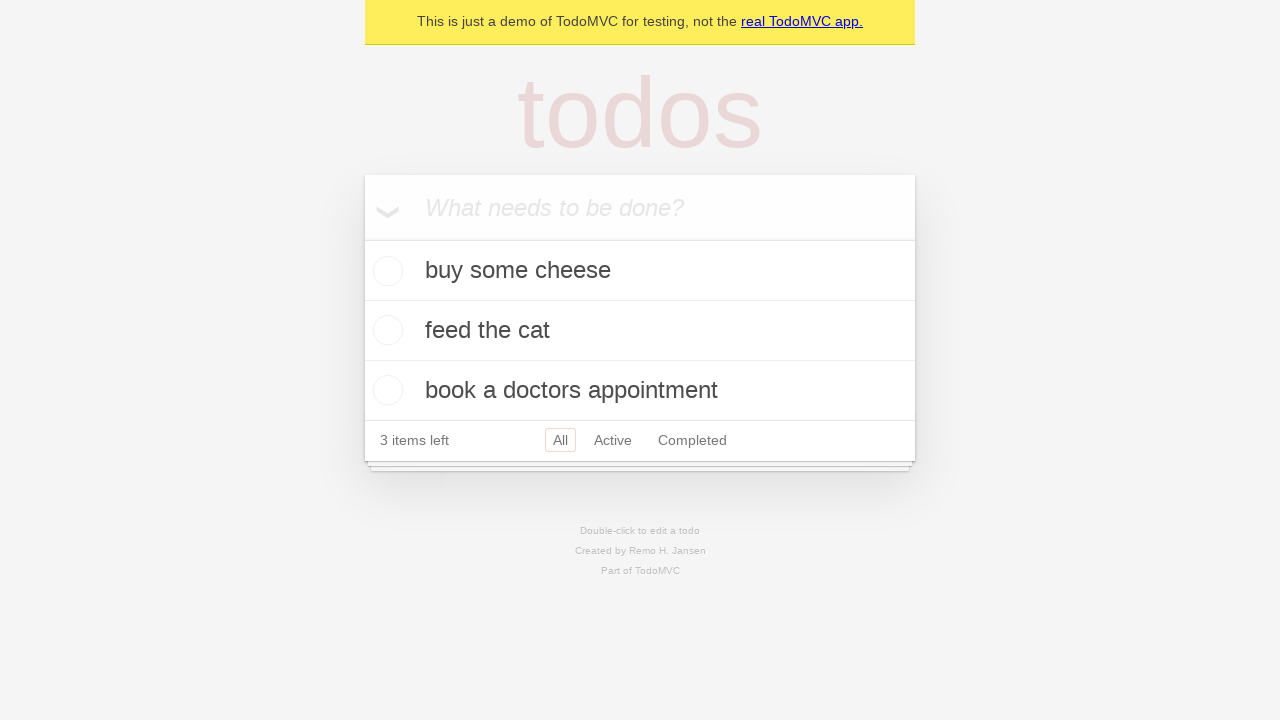

Double-clicked second todo item to enter edit mode at (640, 331) on .todo-list li >> nth=1
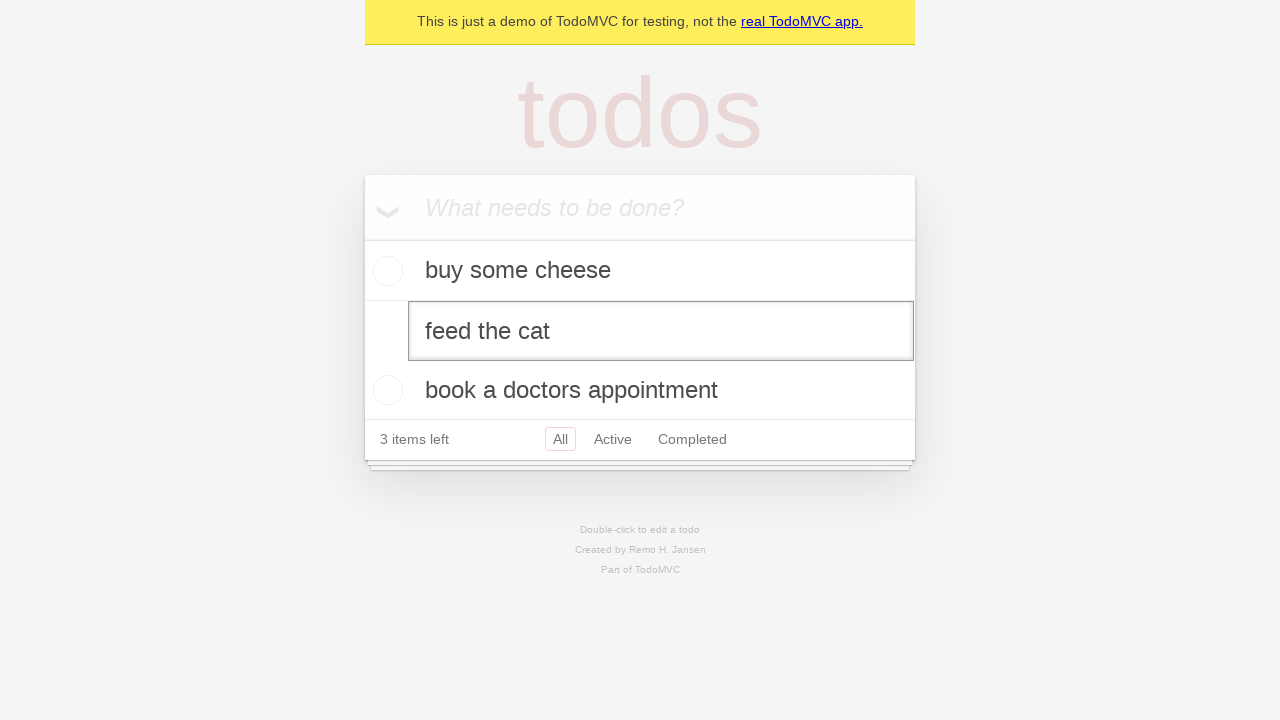

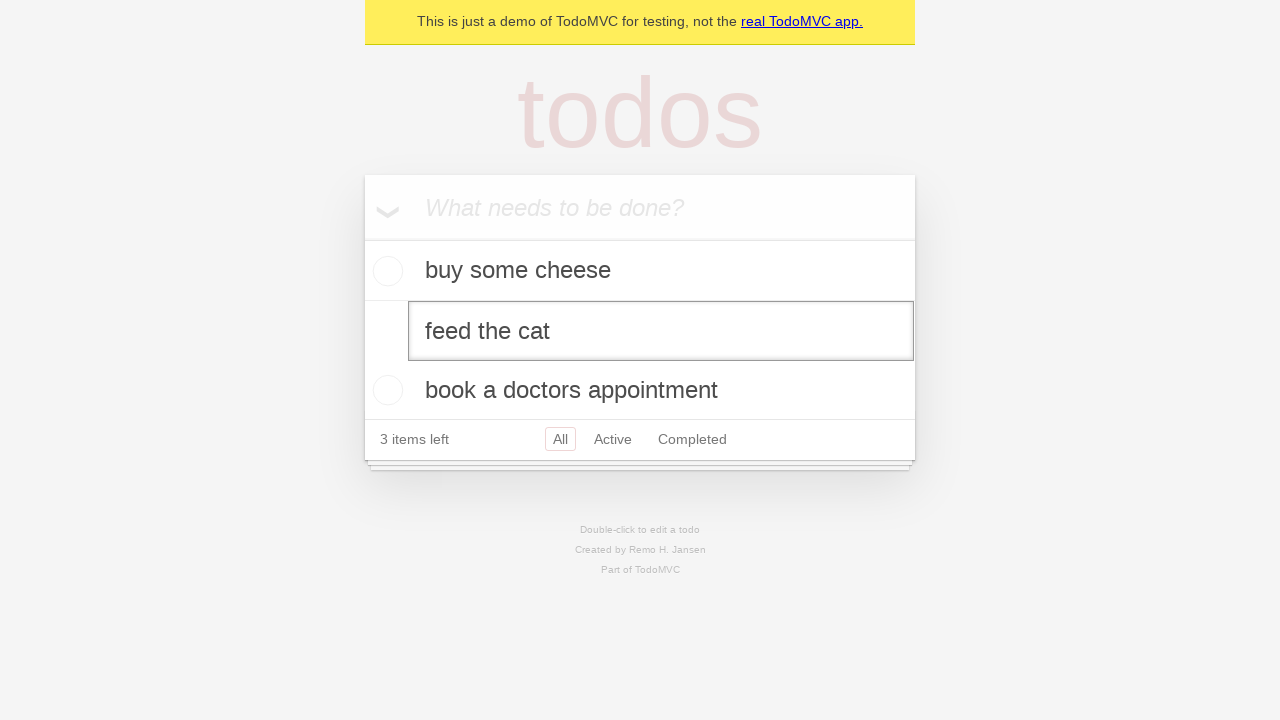